Tests the TPEX (Taipei Exchange) stock pricing page by entering a stock code in the search field and clicking the response button to retrieve stock information.

Starting URL: https://www.tpex.org.tw/zh-tw/esb/trading/info/stock-pricing.html

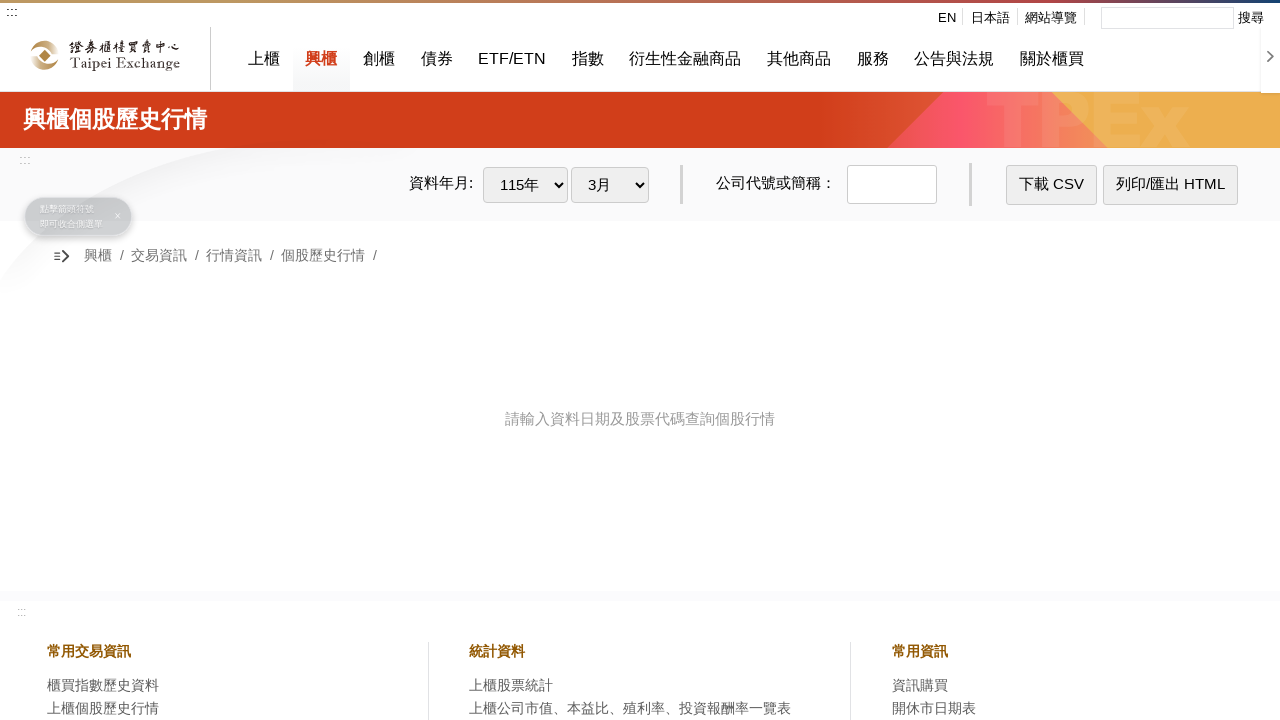

Waited for page to load (networkidle state)
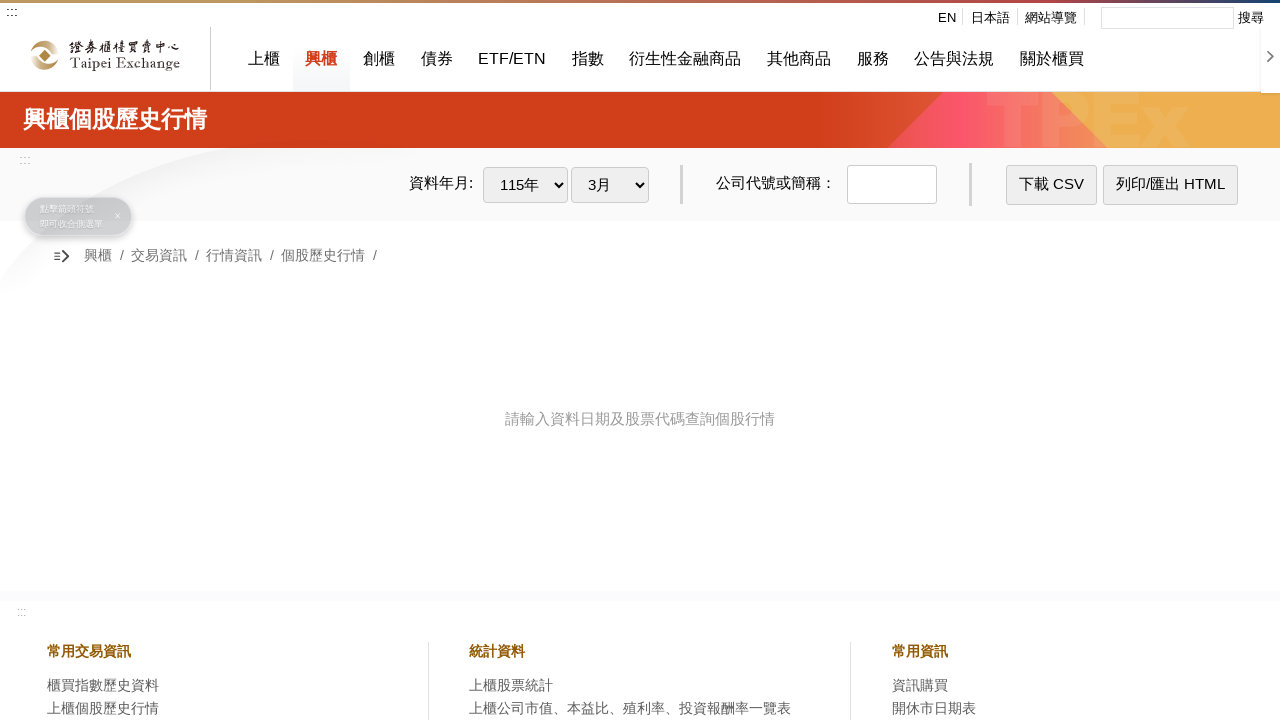

Clicked on stock code input field at (892, 185) on .code
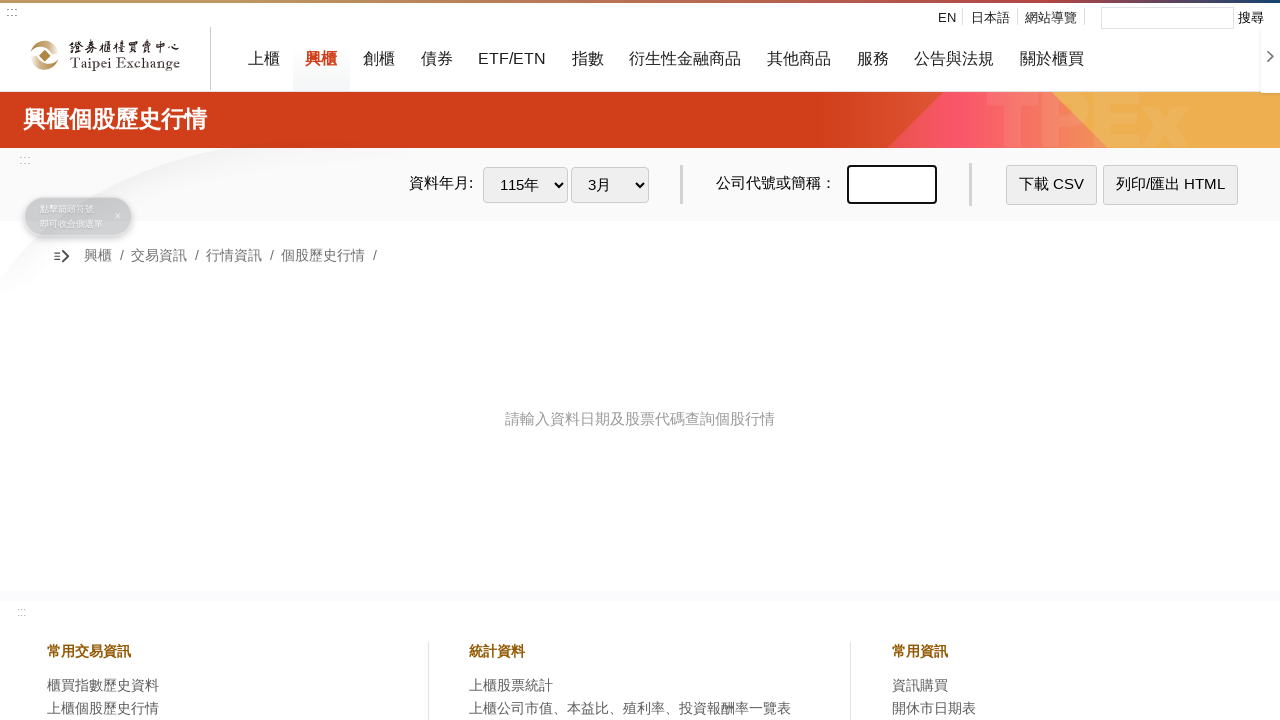

Entered stock code '8272' in search field on .code
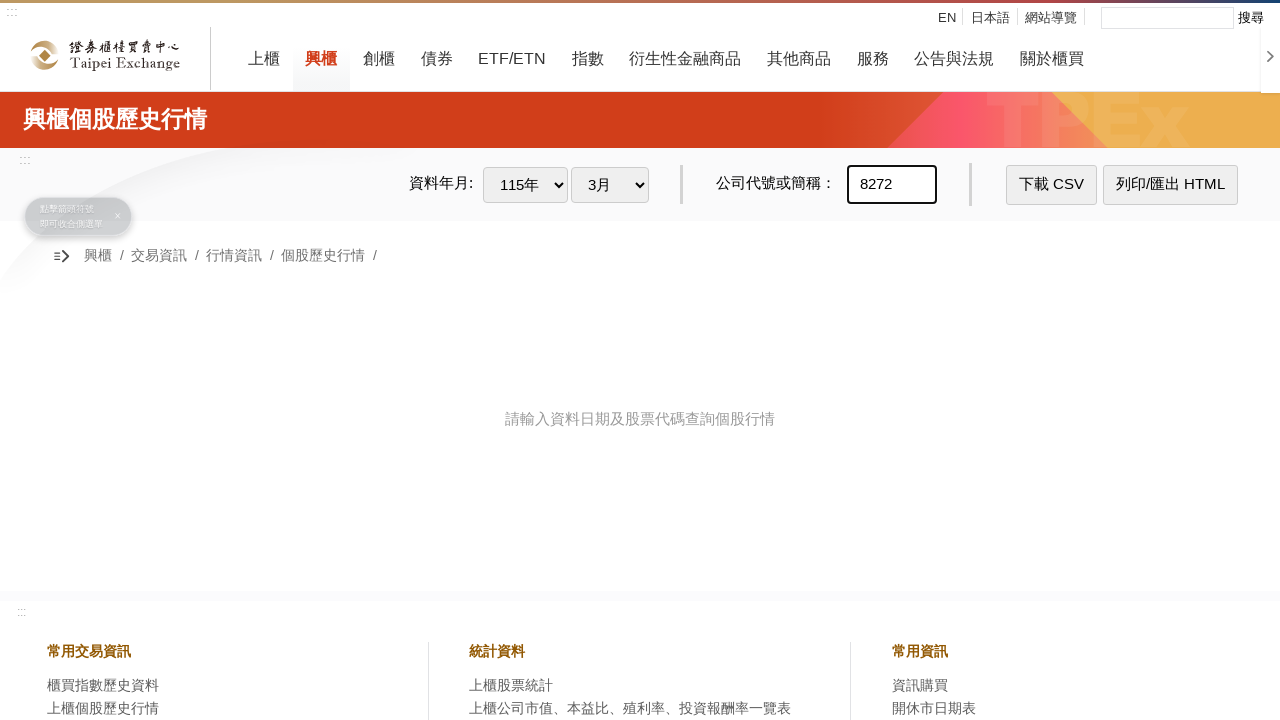

Waited 500ms for input to register
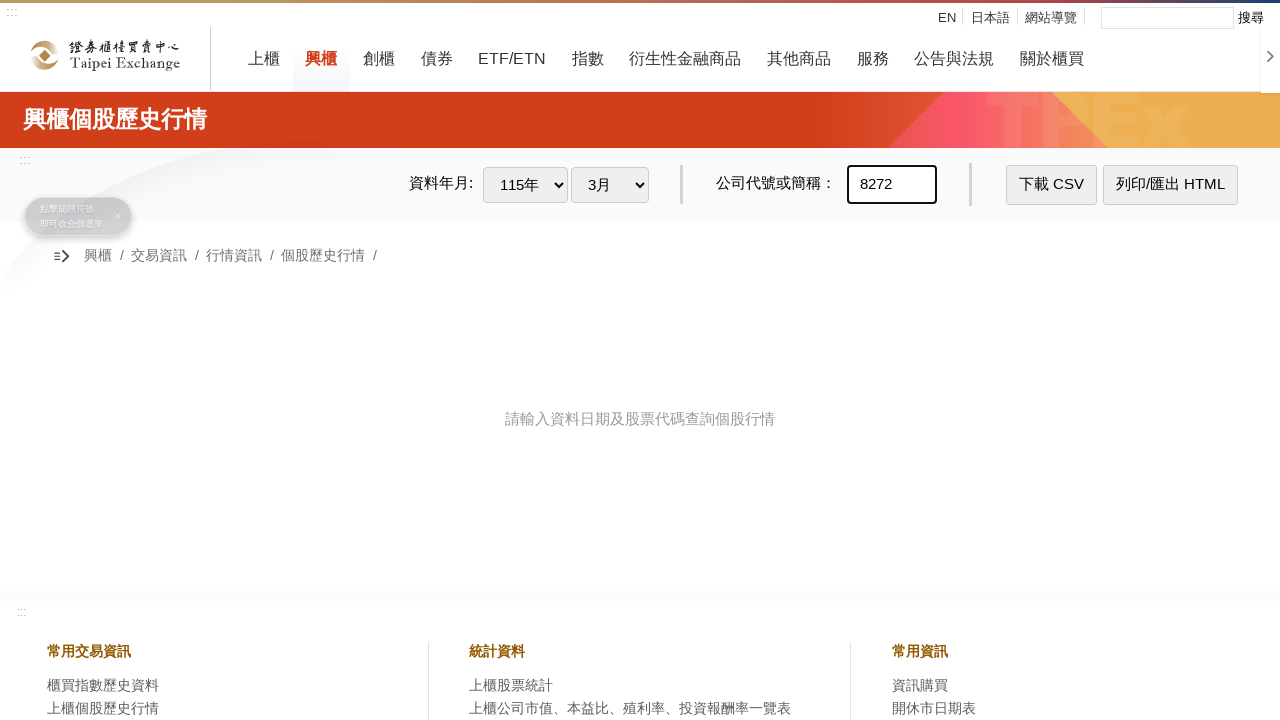

Clicked response button to retrieve stock information at (1052, 185) on .response
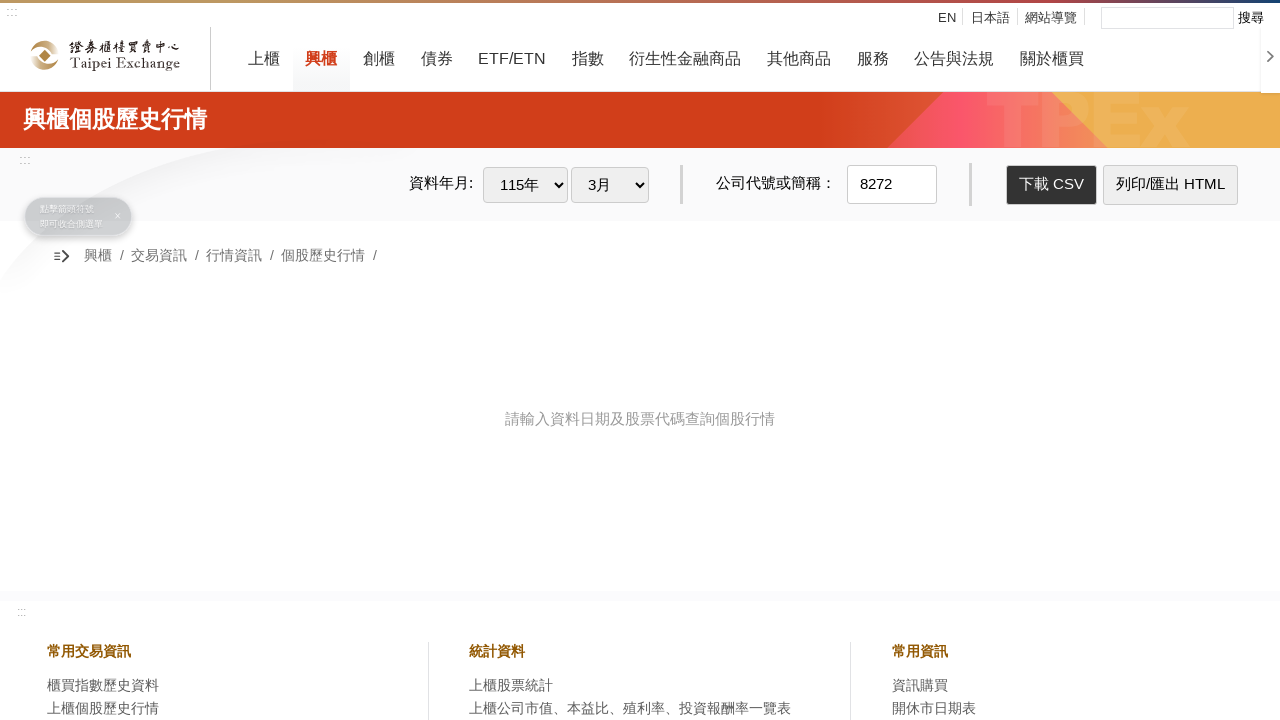

Waited 2000ms for stock pricing response to load
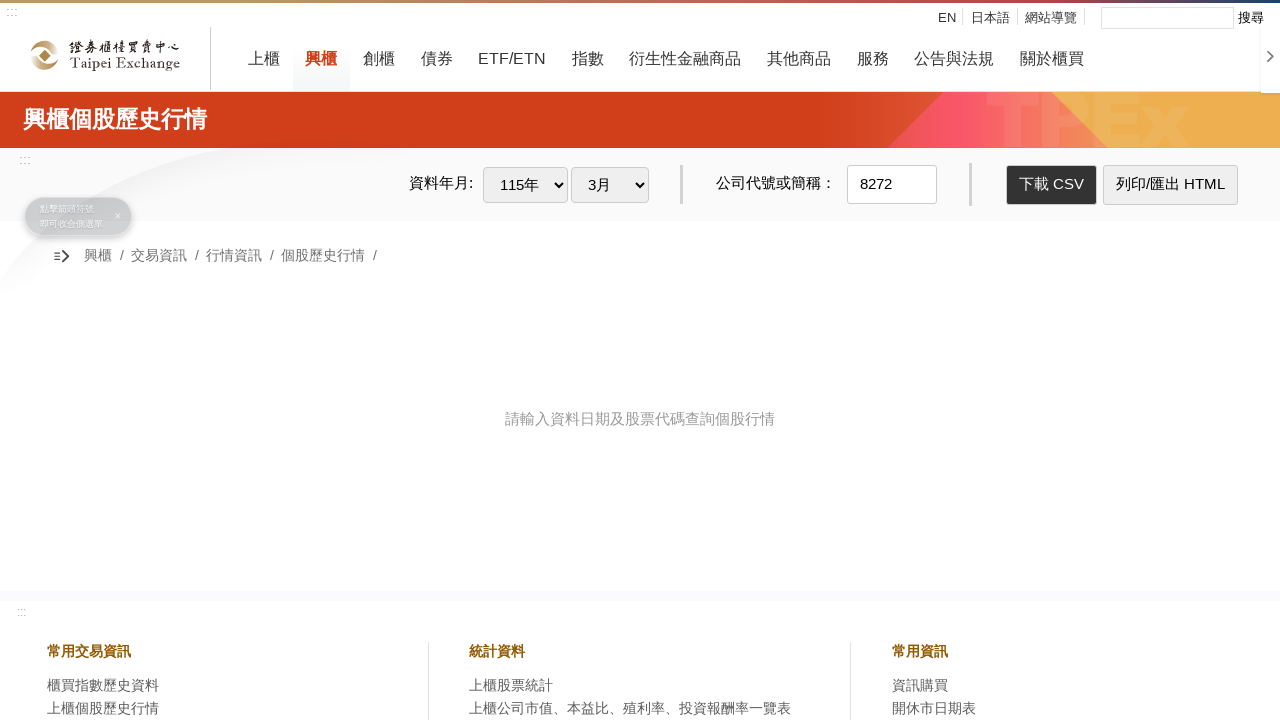

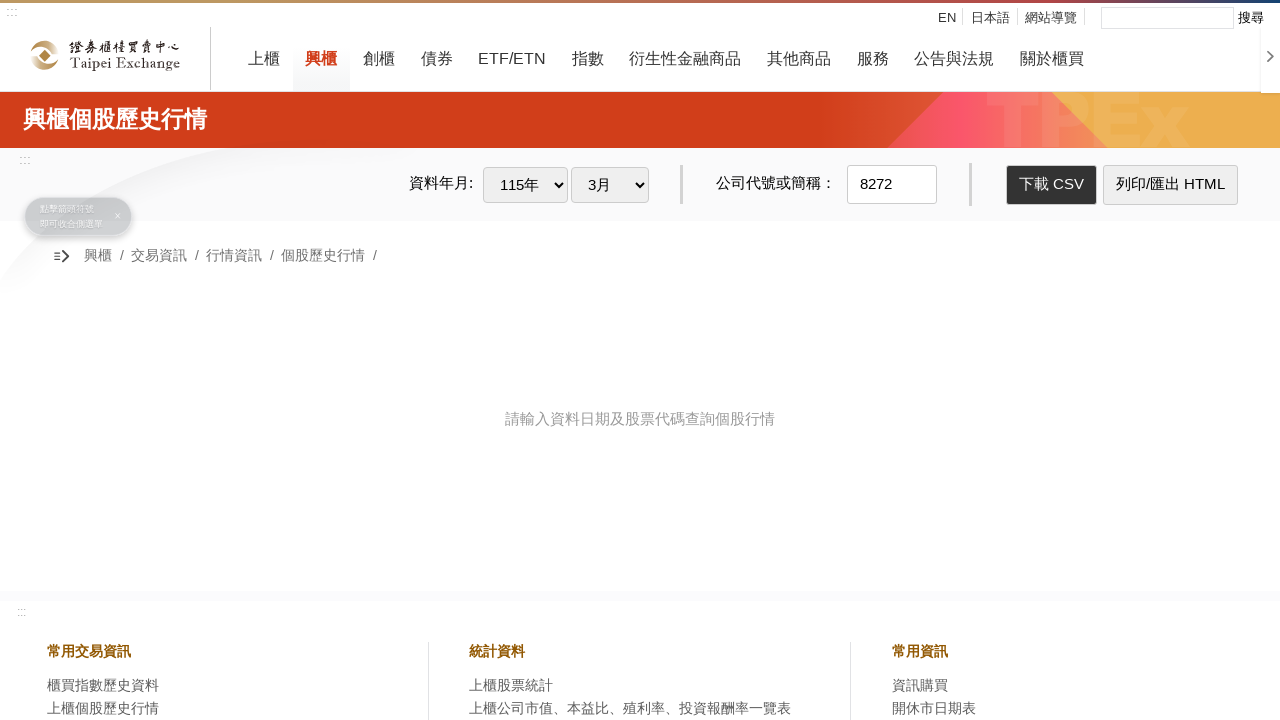